Tests three different types of JavaScript alerts: simple alert with OK button, confirm alert with OK/Cancel, and prompt alert with text input

Starting URL: https://demo.automationtesting.in/Alerts.html

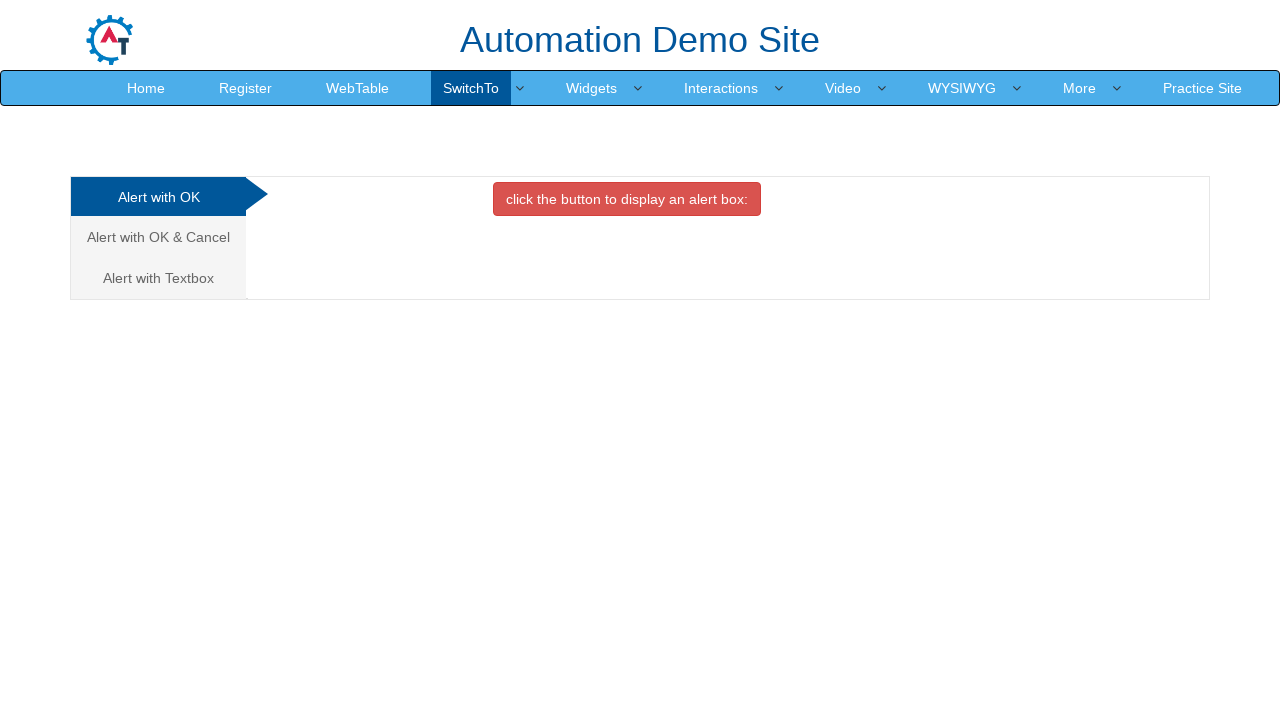

Clicked button to trigger simple alert with OK button at (627, 199) on #OKTab > button
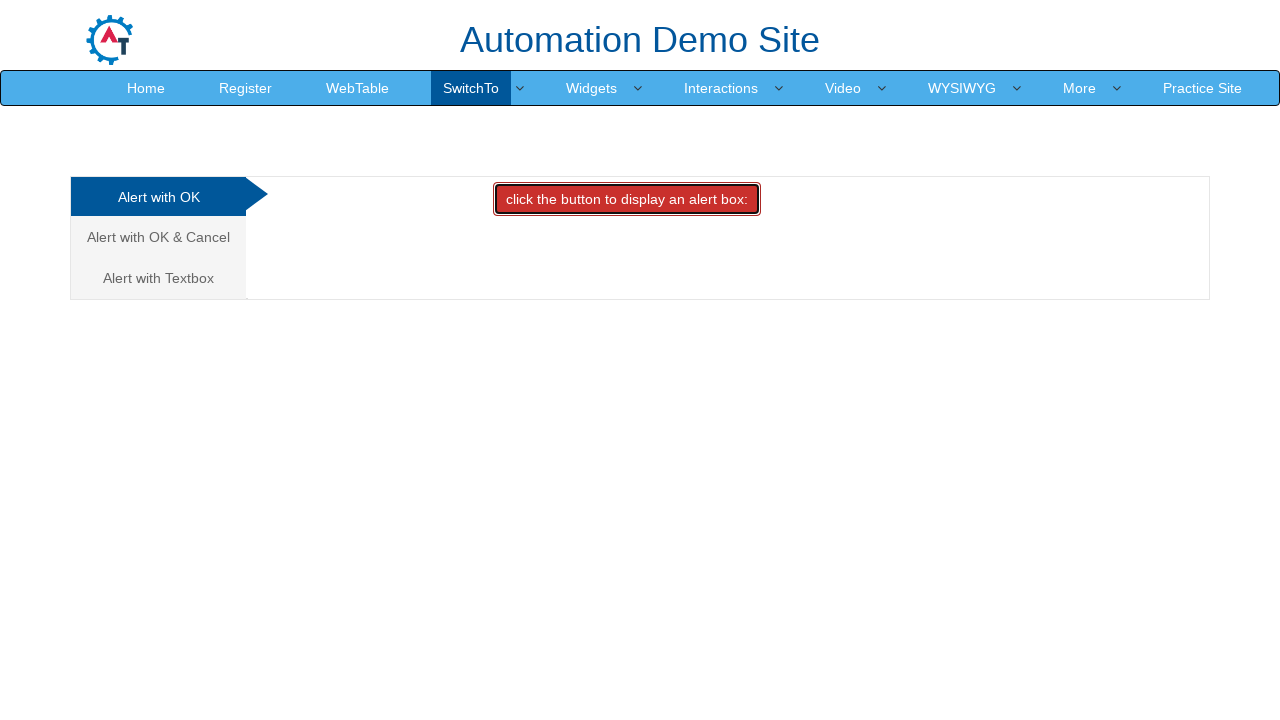

Set up dialog handler to accept alerts
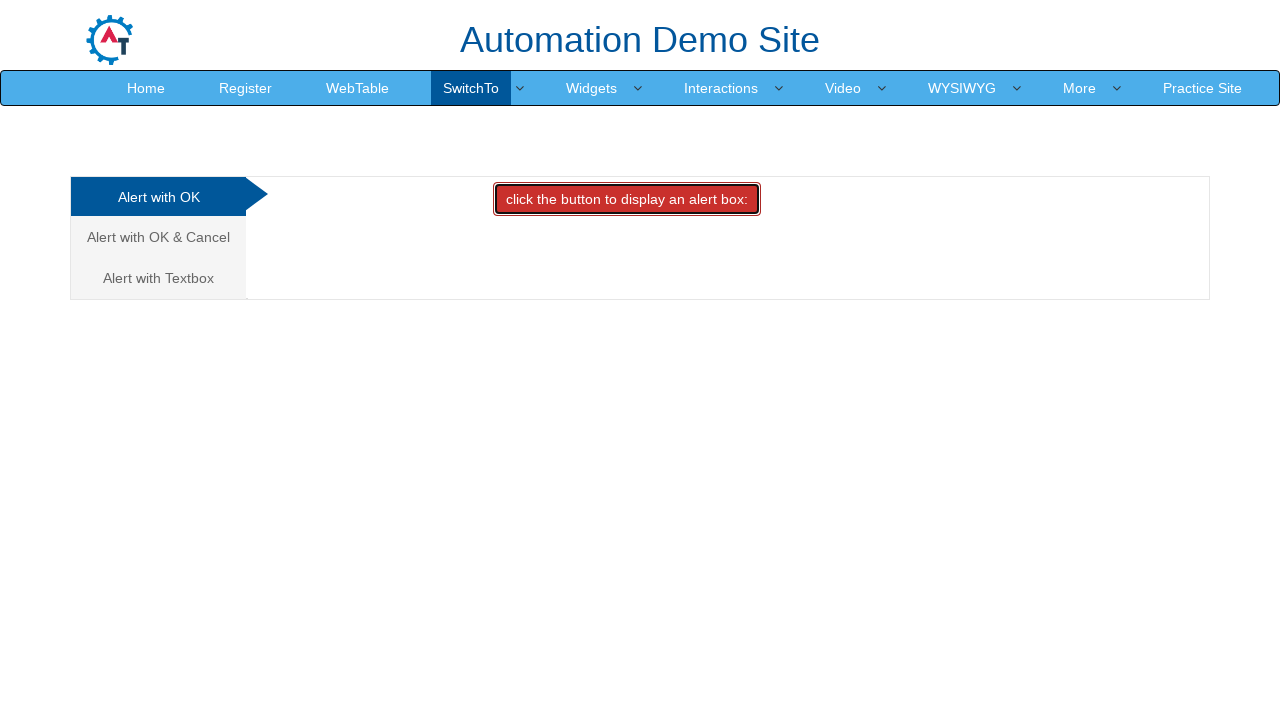

Waited 3 seconds for first alert to be handled
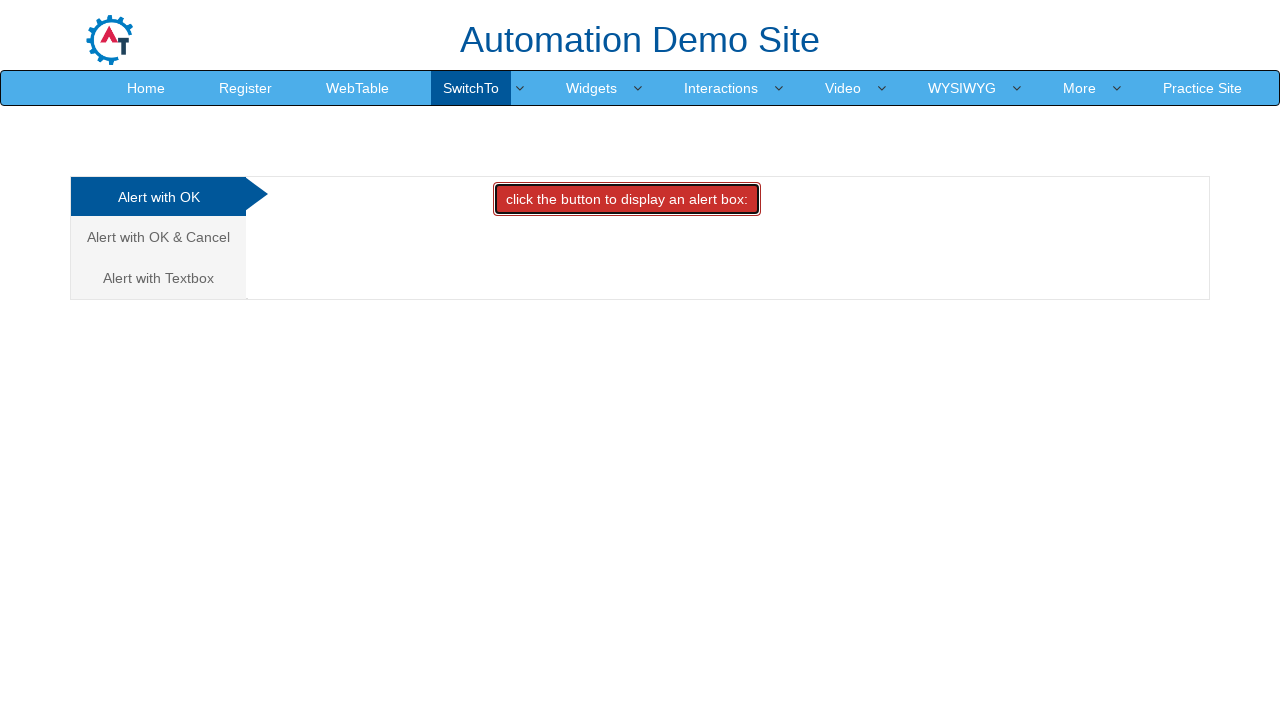

Hovered over 'Alert with OK & Cancel' link at (158, 237) on xpath=//a[normalize-space()='Alert with OK & Cancel']
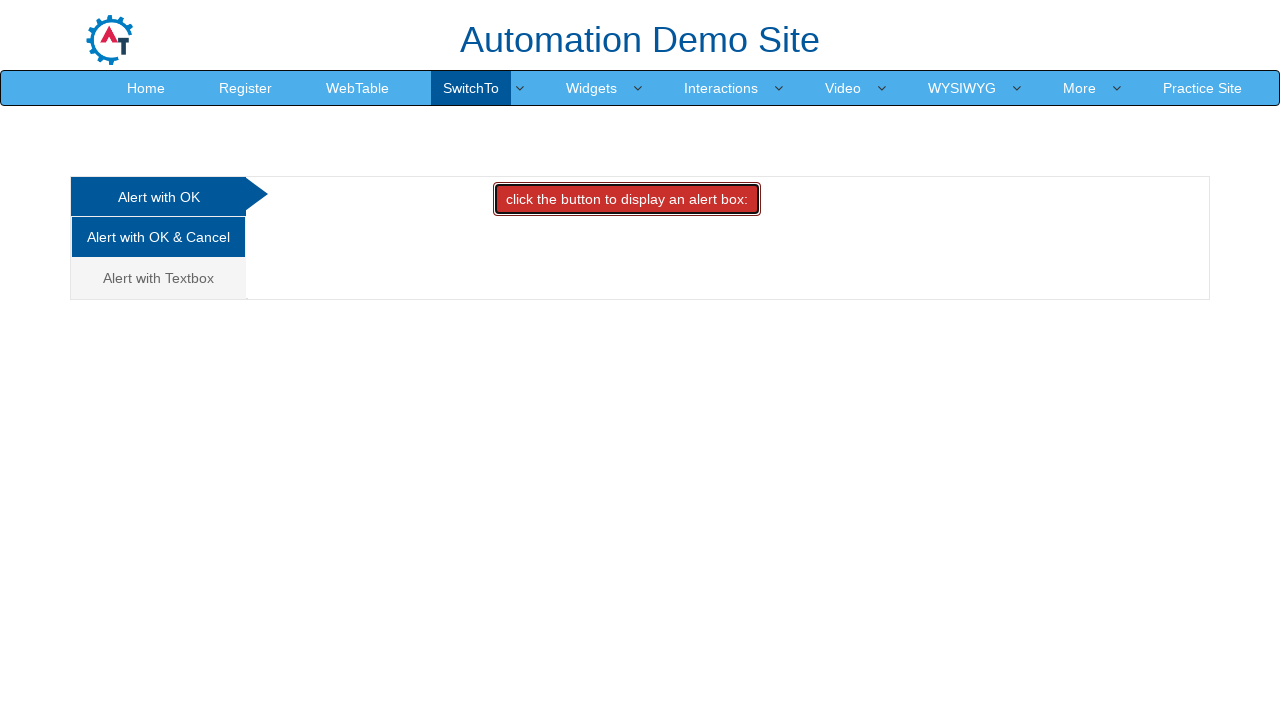

Clicked 'Alert with OK & Cancel' link at (158, 237) on xpath=//a[normalize-space()='Alert with OK & Cancel']
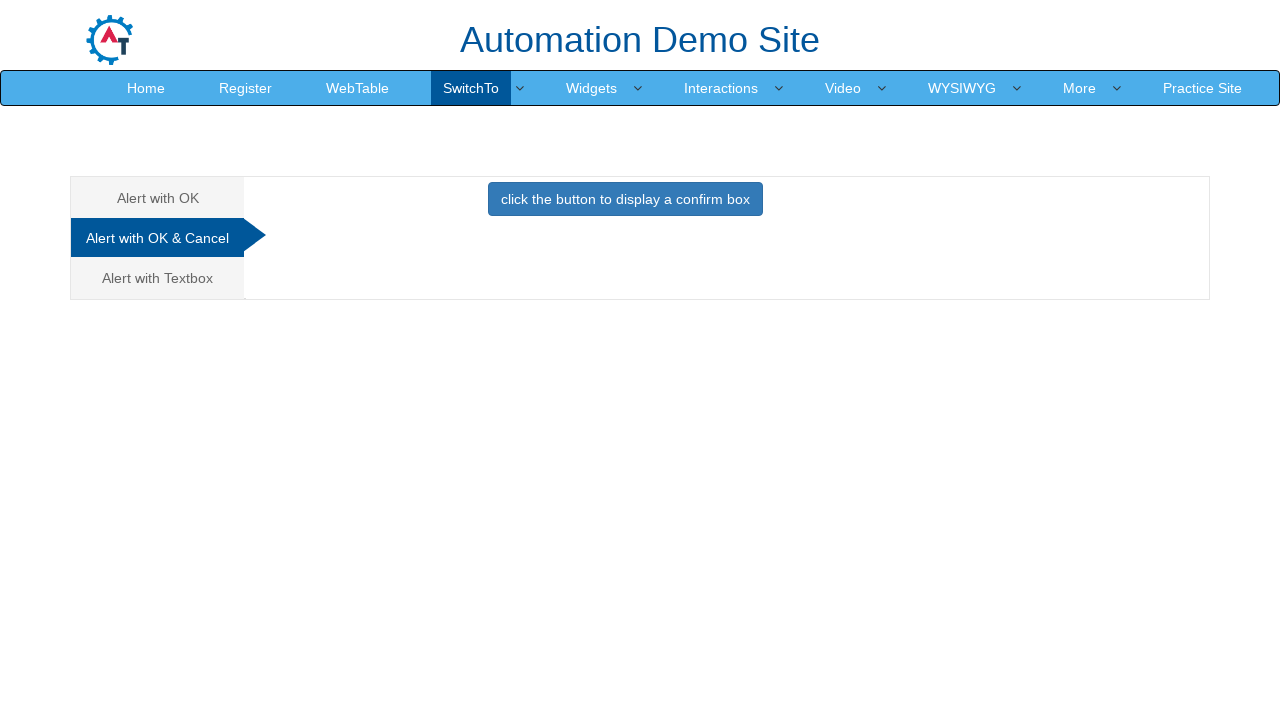

Clicked button to trigger confirm alert with OK and Cancel buttons at (625, 199) on xpath=//*[@id="CancelTab"]/button
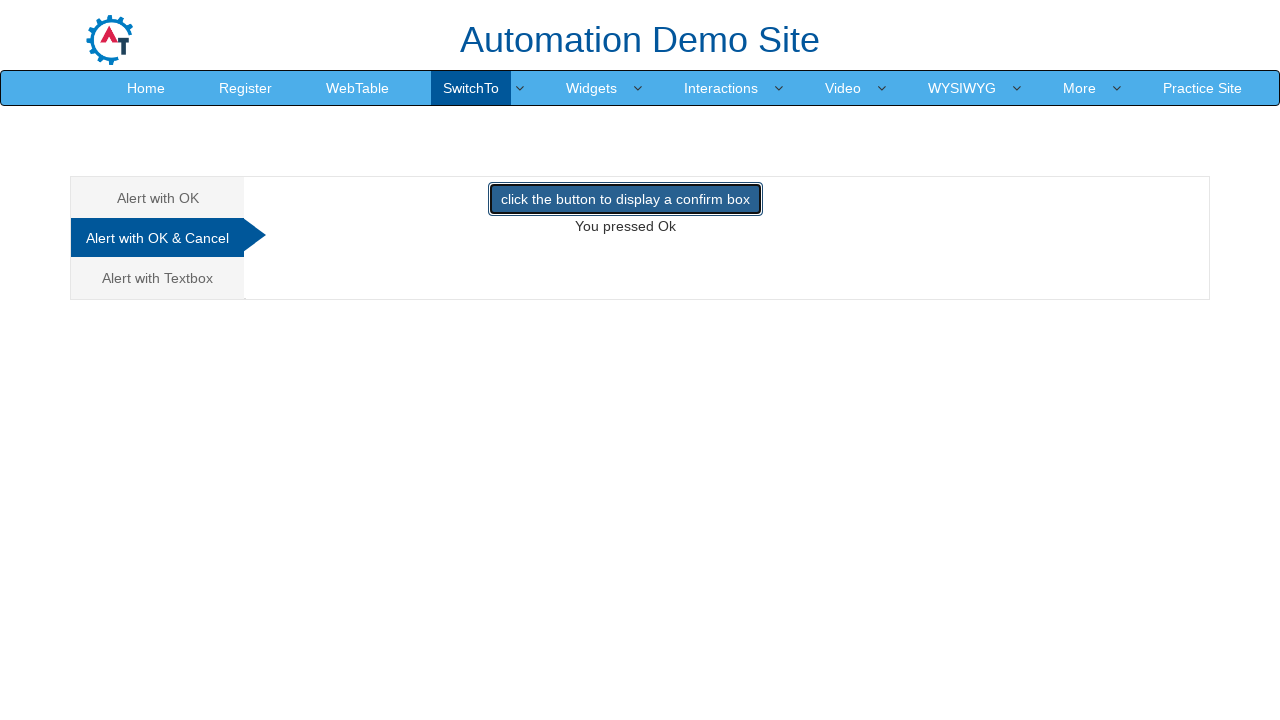

Waited 5 seconds for confirm alert to be handled
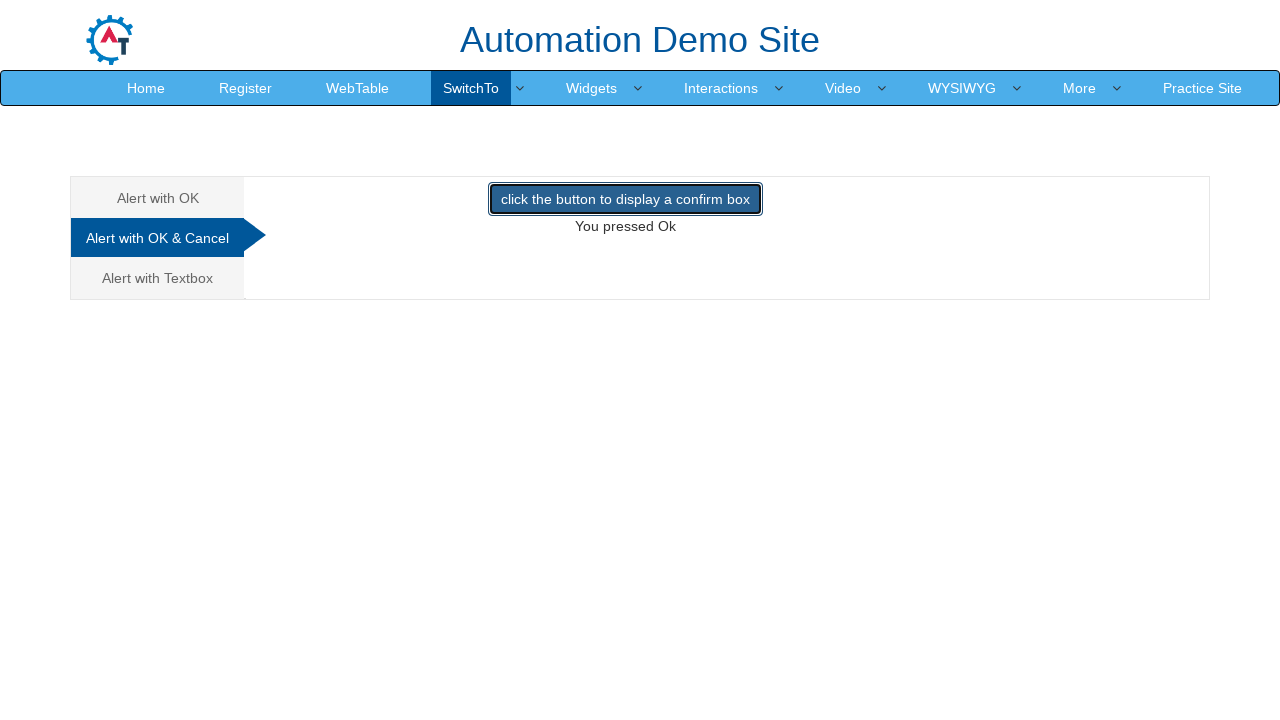

Hovered over 'Alert with Textbox' link at (158, 278) on xpath=//a[normalize-space()='Alert with Textbox']
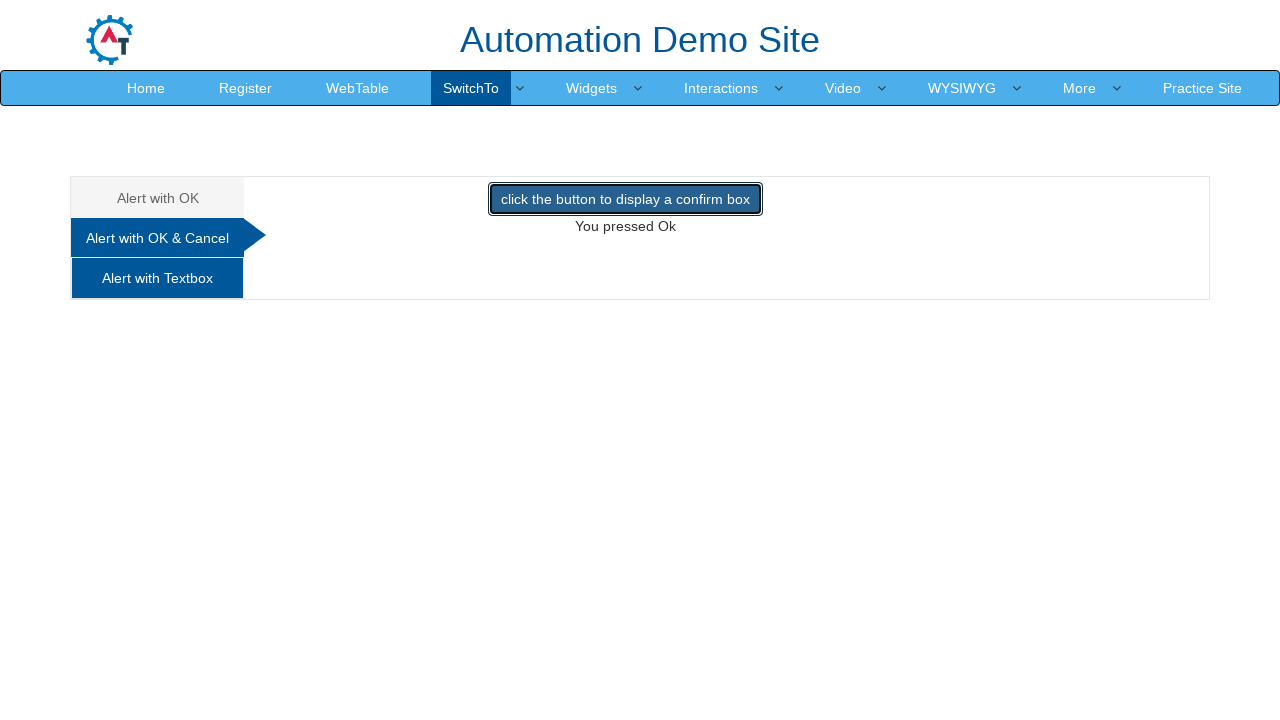

Waited 3 seconds
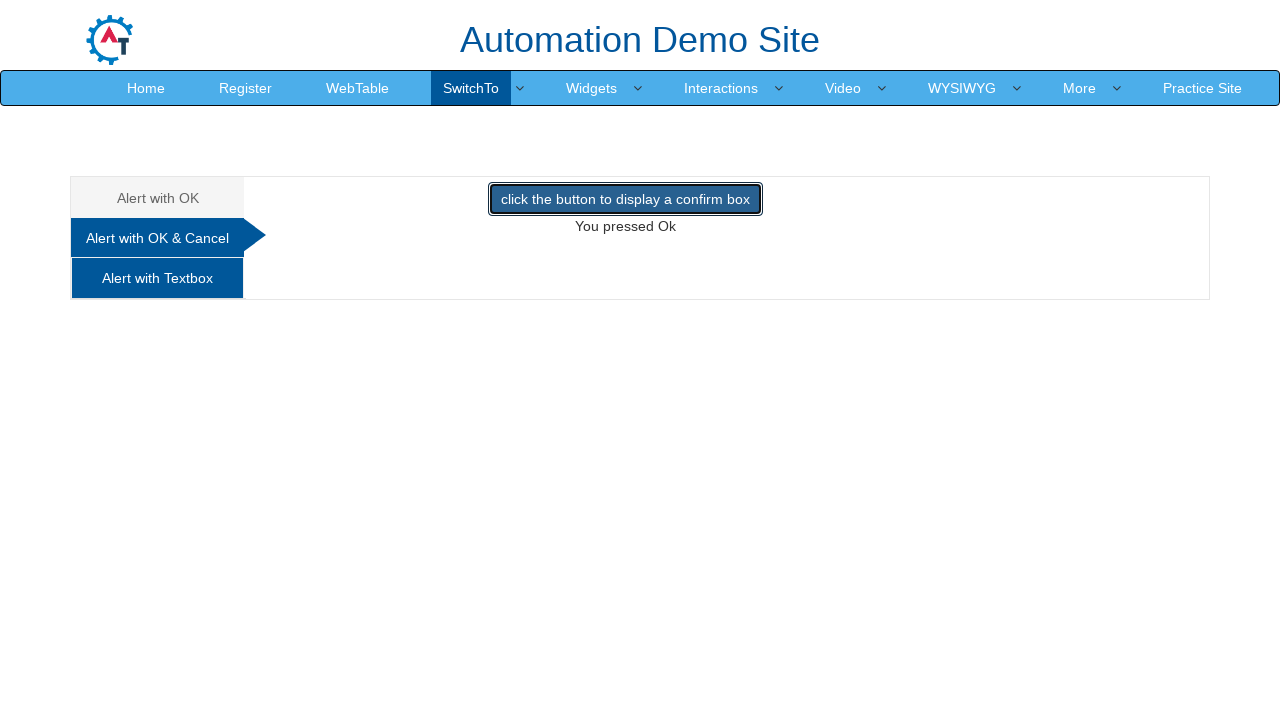

Clicked 'Alert with Textbox' link at (158, 278) on xpath=//a[normalize-space()='Alert with Textbox']
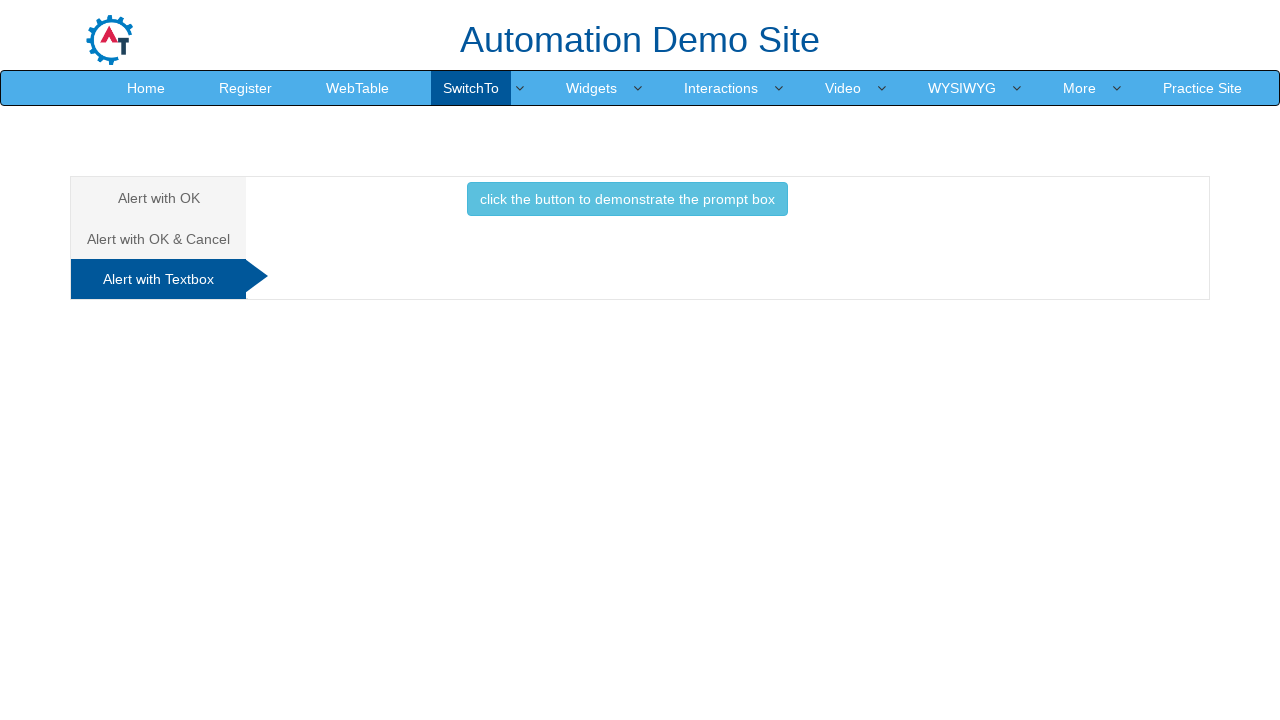

Waited 3 seconds
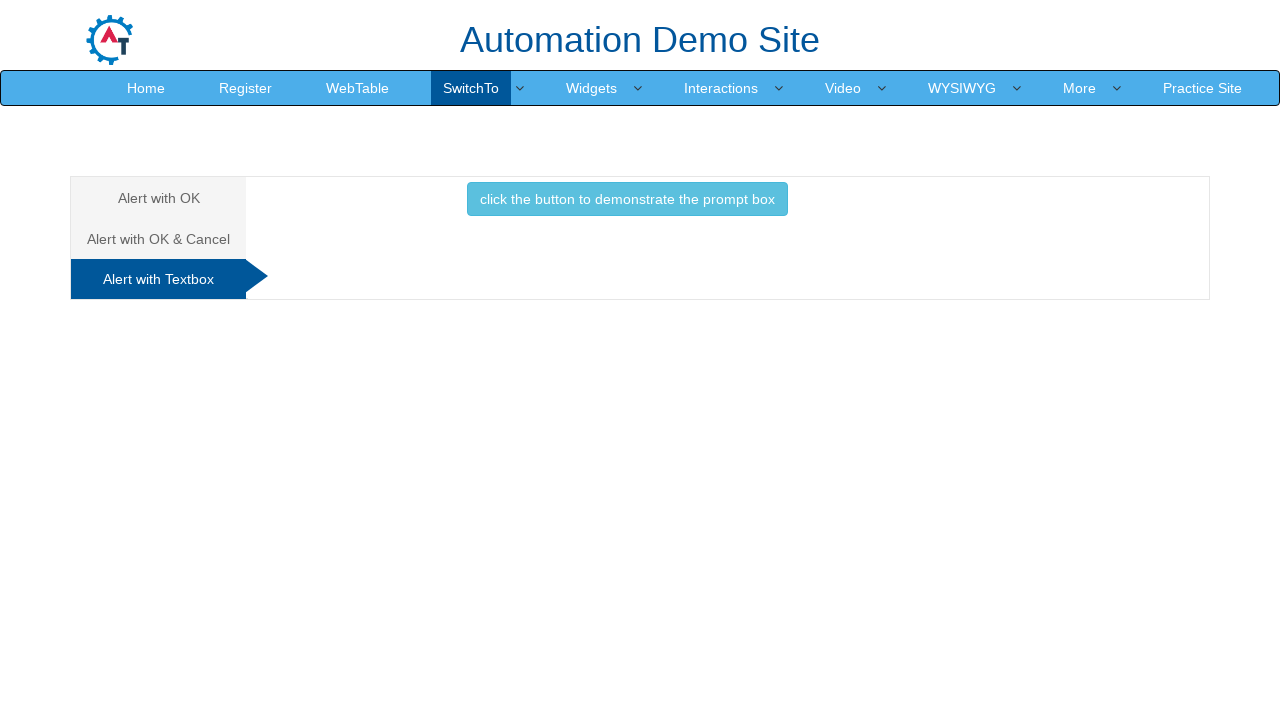

Clicked button to trigger prompt alert with textbox at (627, 199) on xpath=//*[@id="Textbox"]/button
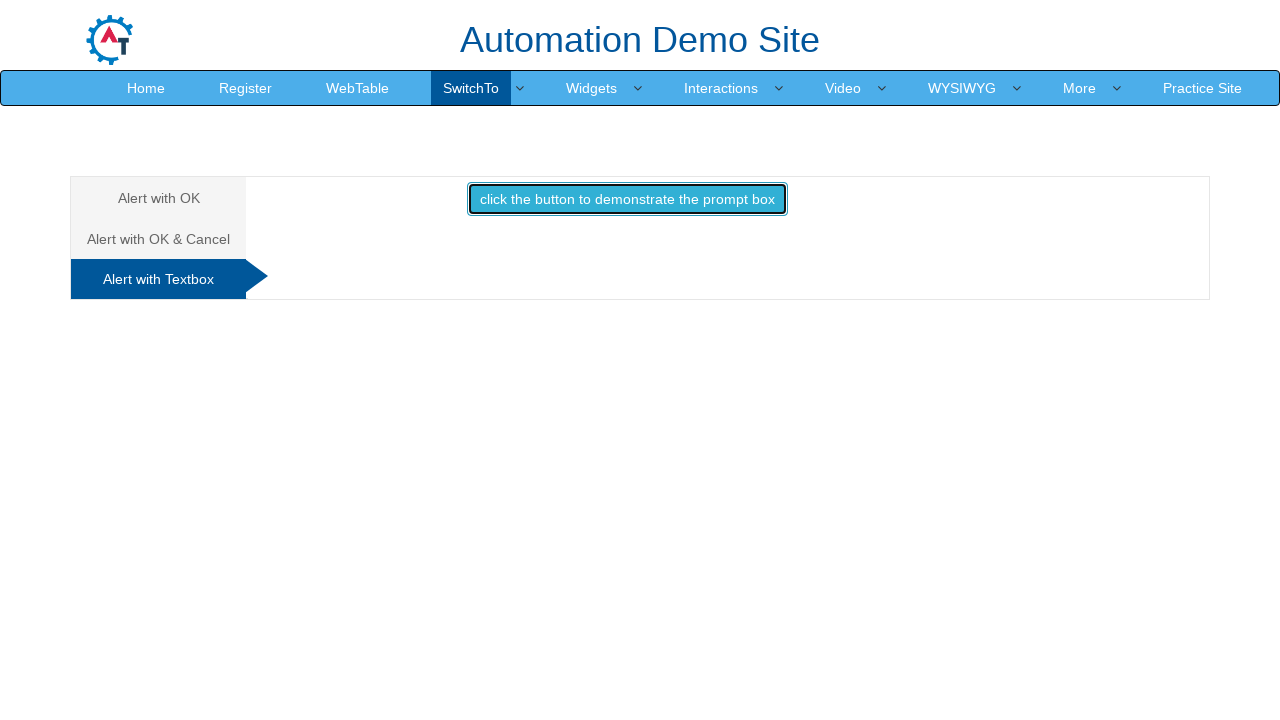

Set up one-time dialog handler to accept prompt alert with text input
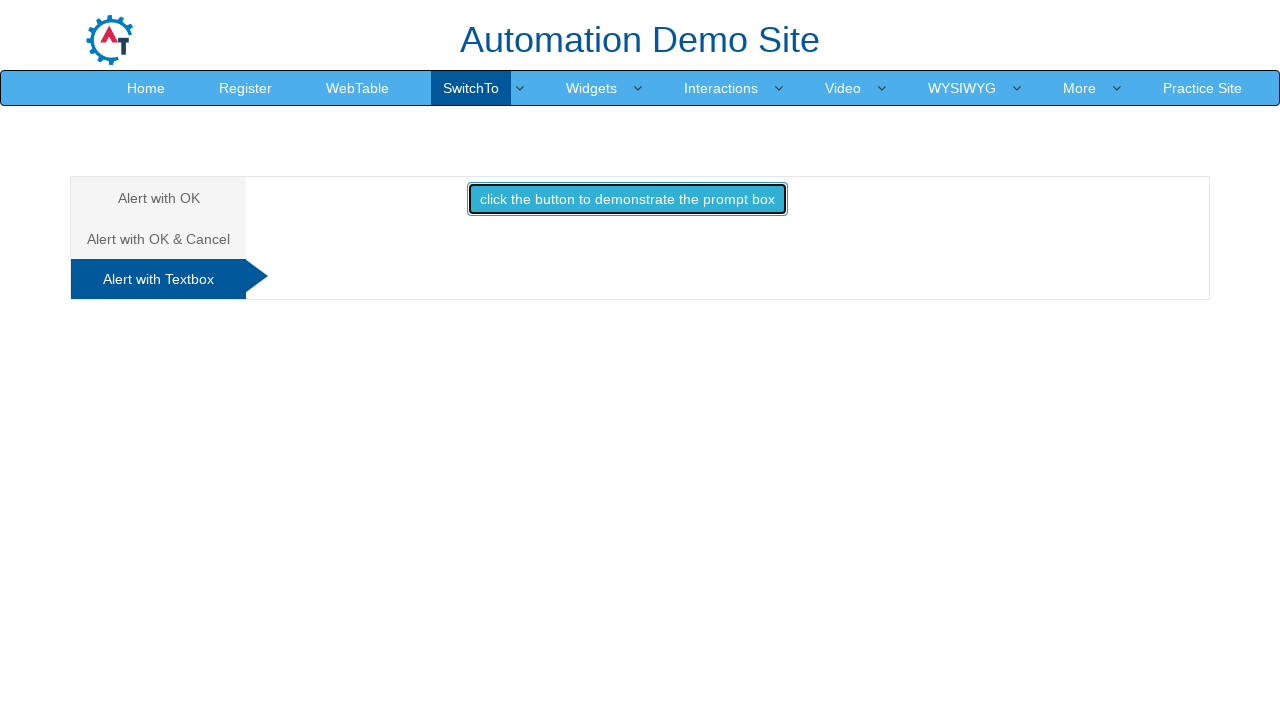

Waited 5 seconds for prompt alert to be handled
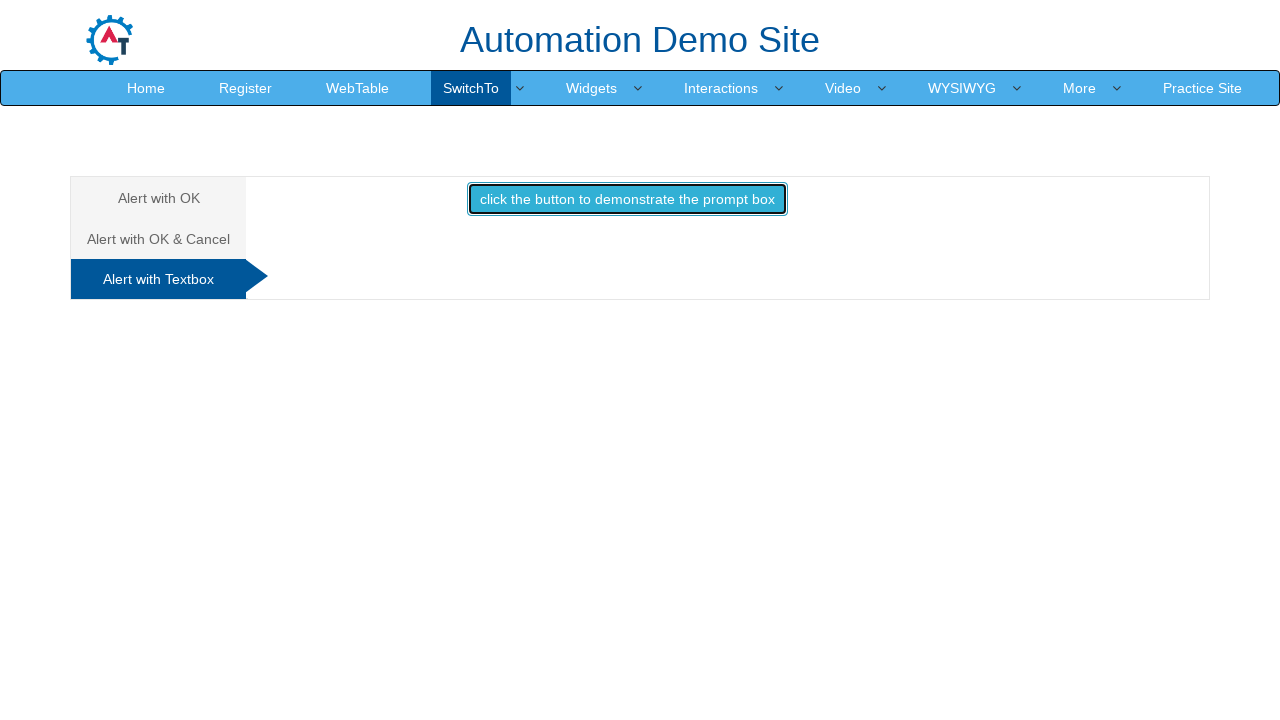

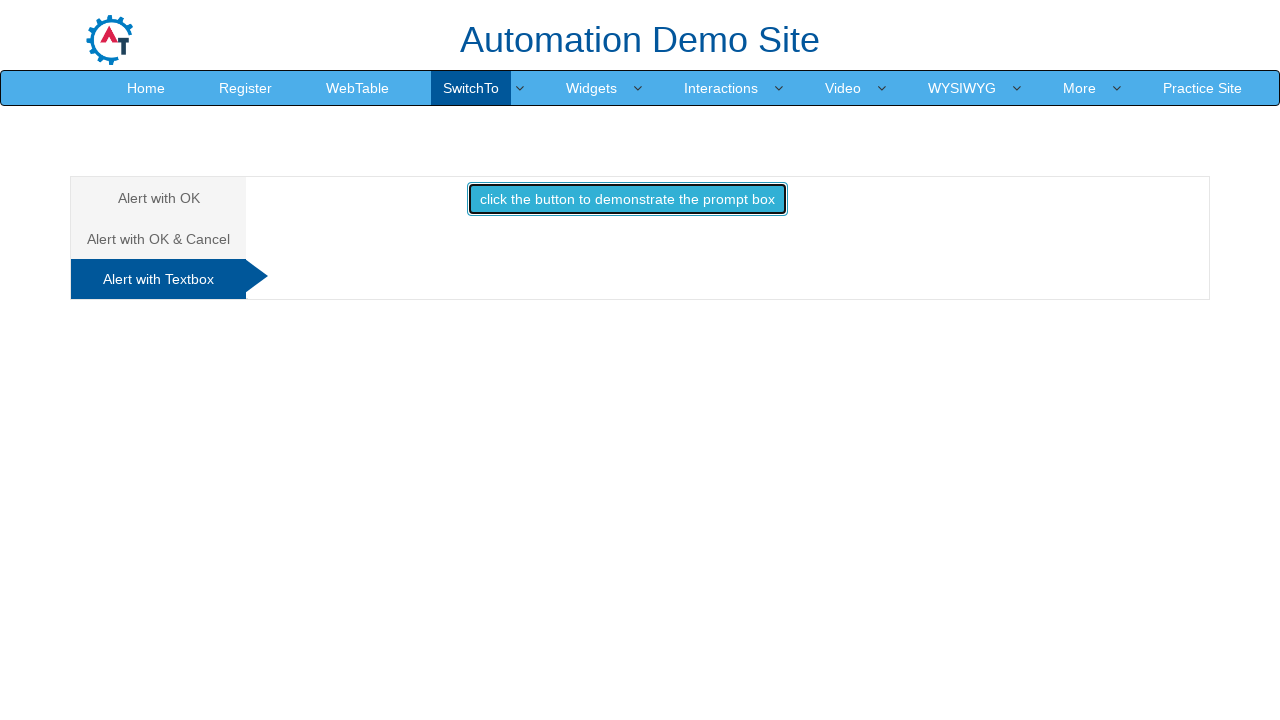